Tests JavaScript prompt functionality on W3Schools by clicking a "Try it" button, entering text into the browser prompt dialog, and verifying the text appears on the page.

Starting URL: https://www.w3schools.com/jsref/tryit.asp?filename=tryjsref_prompt

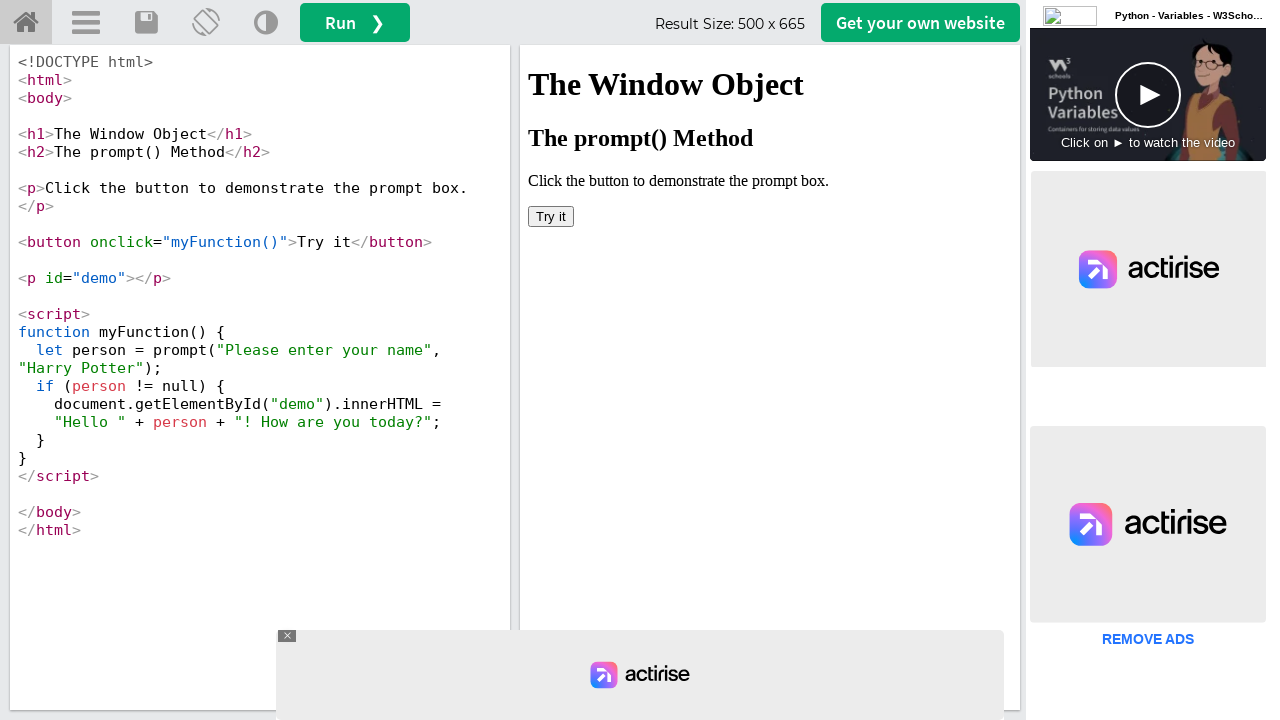

Located iframe#iframeResult for demo content
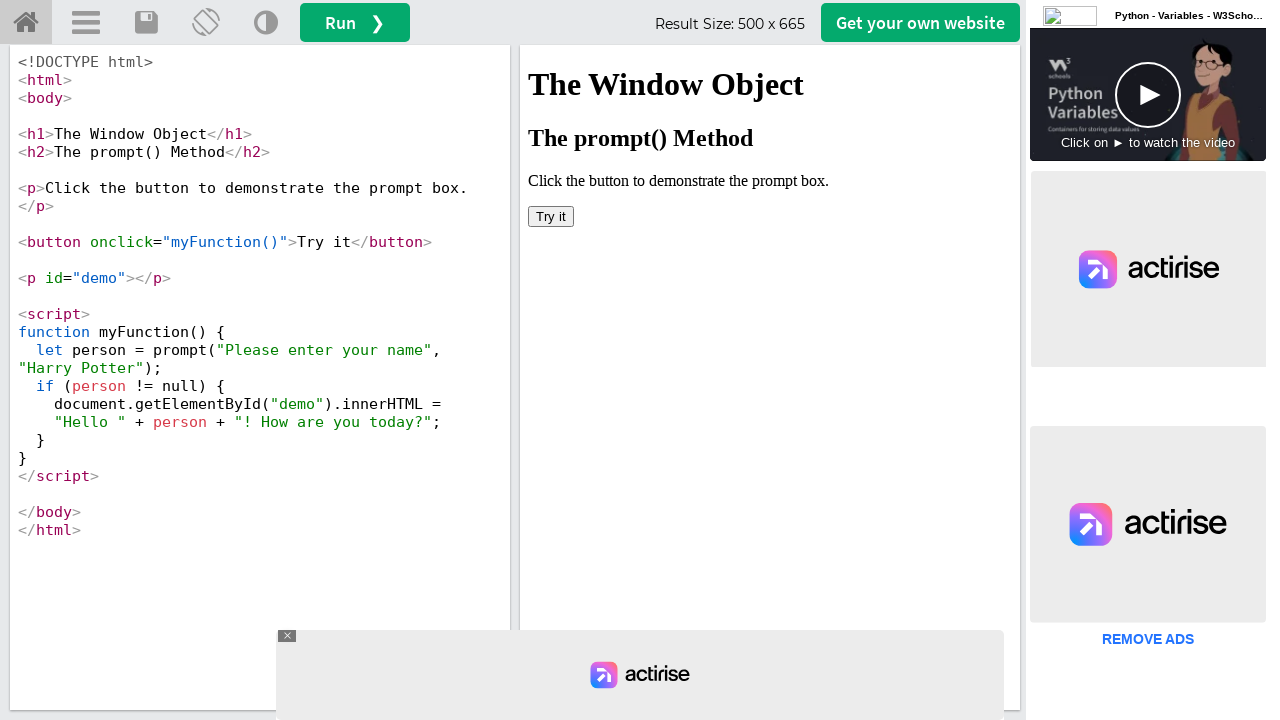

Registered dialog handler to accept prompt with text 'AutomationTestVPN'
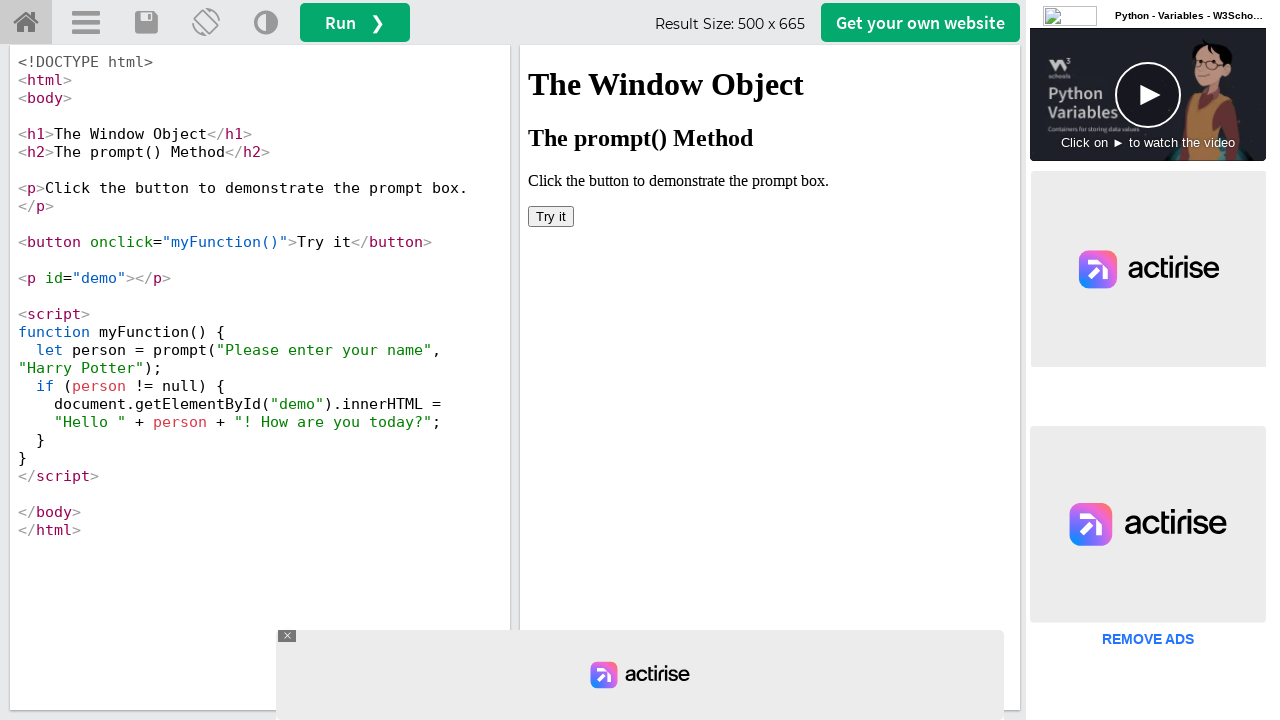

Clicked 'Try it' button to trigger JavaScript prompt dialog at (551, 216) on iframe#iframeResult >> internal:control=enter-frame >> xpath=//button[text()='Tr
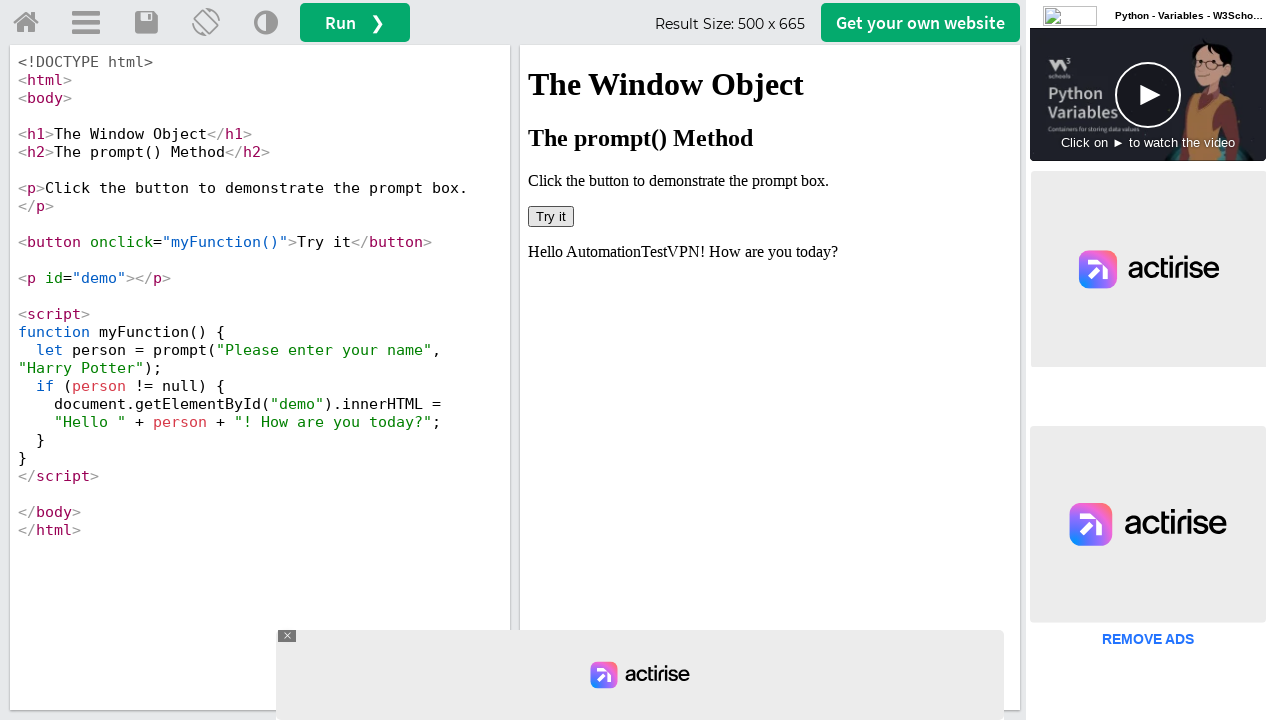

Retrieved text content from demo result element
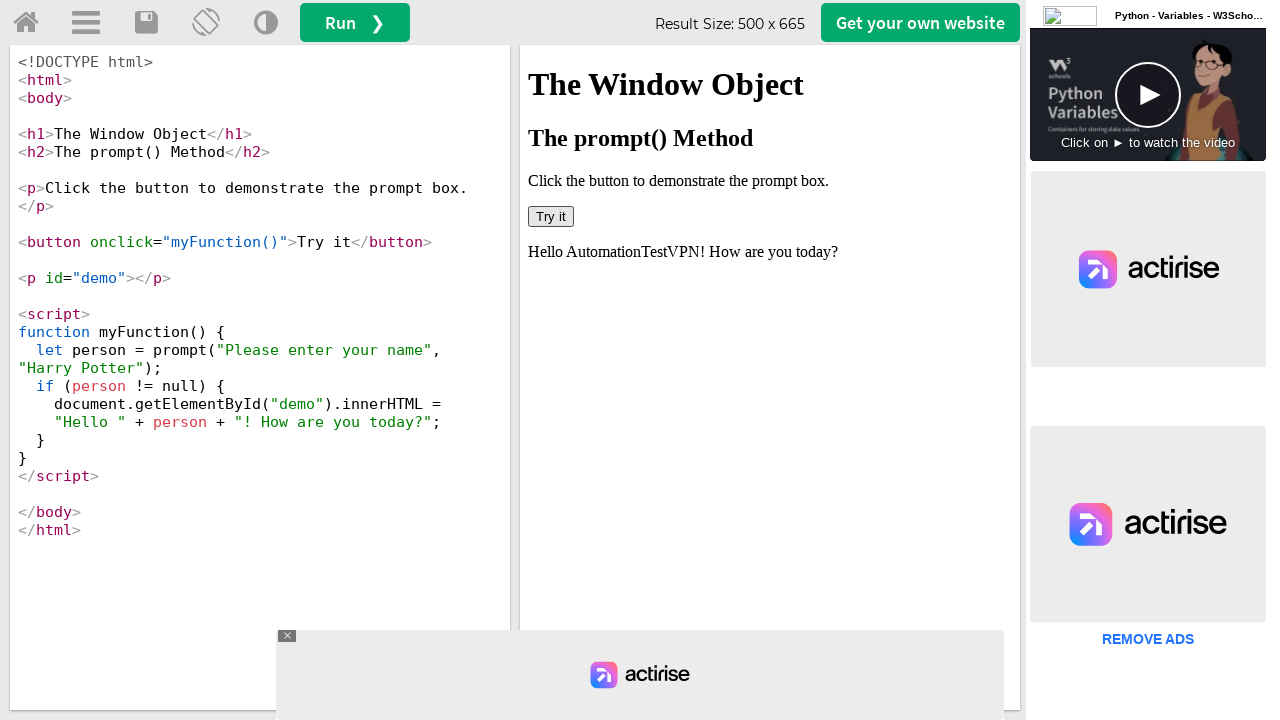

Verified that 'AutomationTestVPN' appears in the demo result
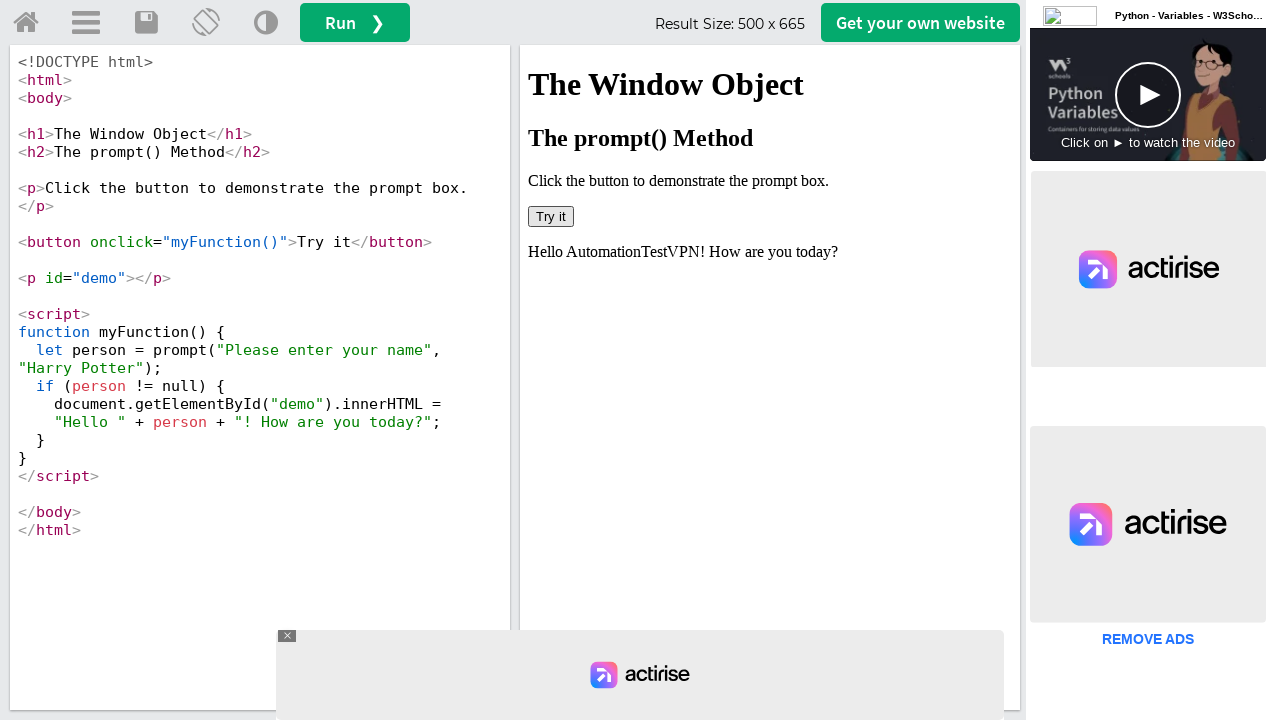

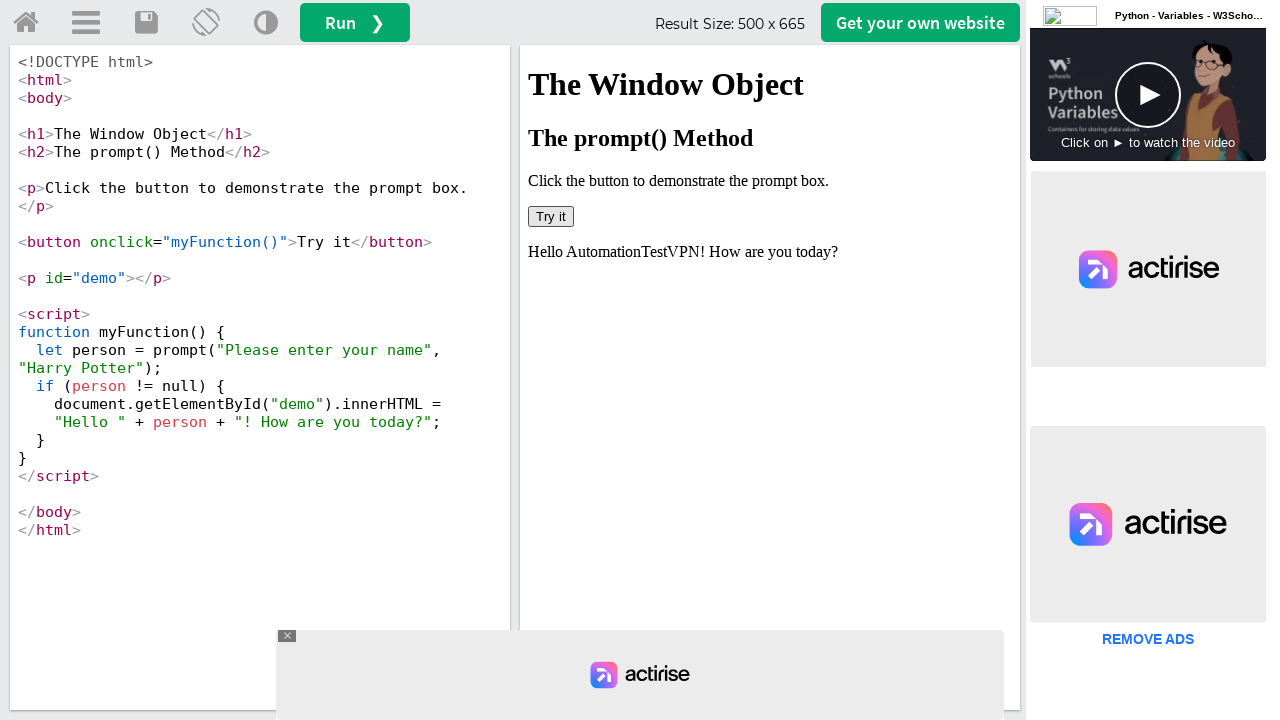